Tests static dropdown functionality by selecting values using different methods - by index, visible text, and value attribute

Starting URL: https://rahulshettyacademy.com/dropdownsPractise/

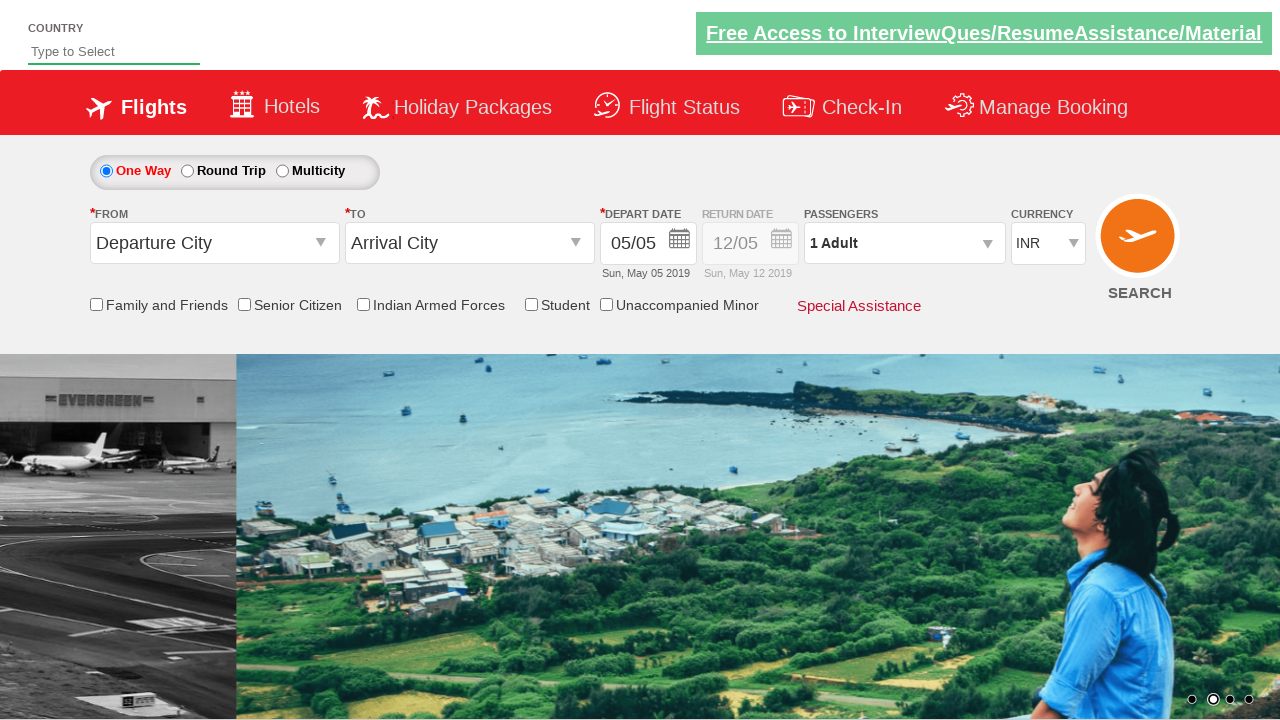

Navigated to dropdown practice page
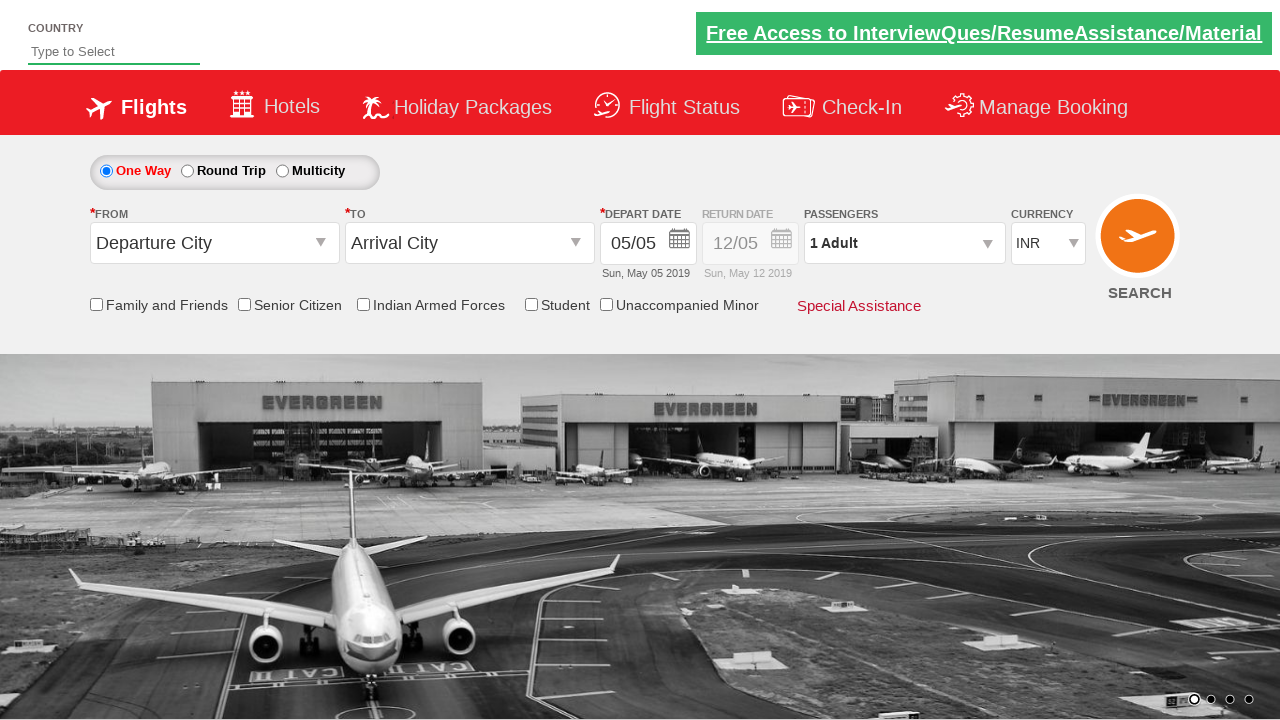

Clicked on currency dropdown to open it at (1048, 244) on #ctl00_mainContent_DropDownListCurrency
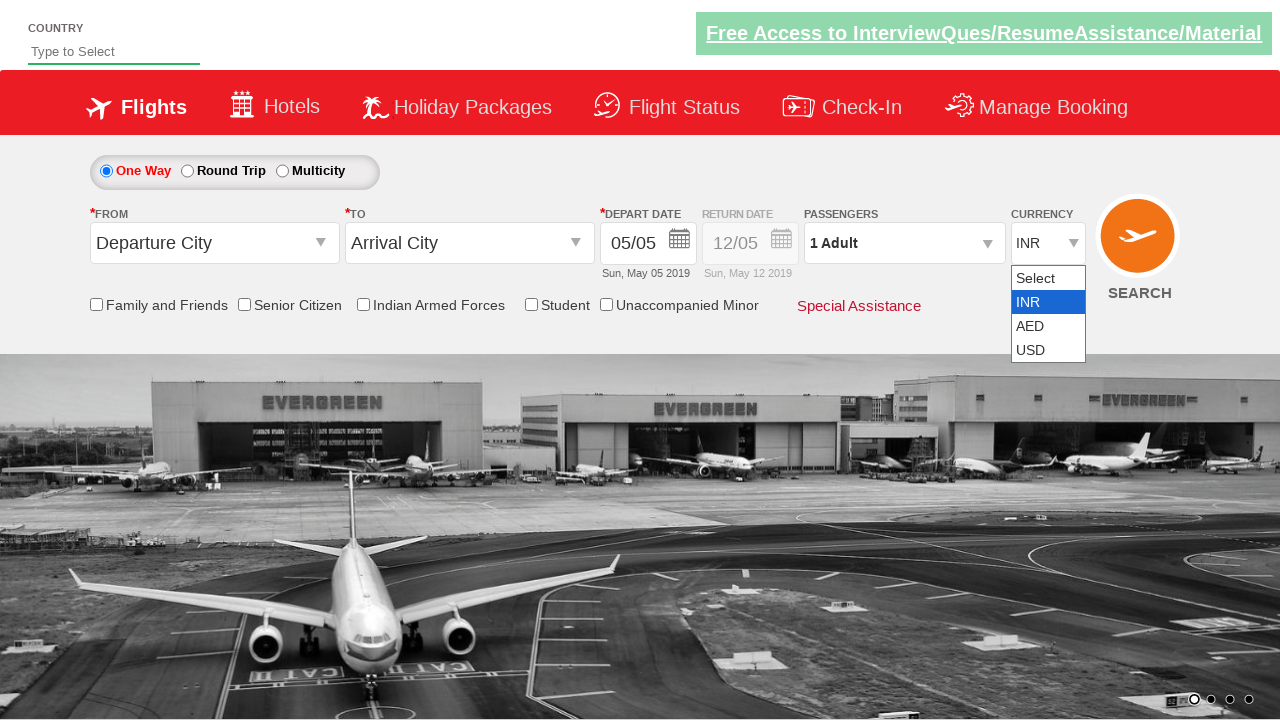

Selected USD option by index 3 on #ctl00_mainContent_DropDownListCurrency
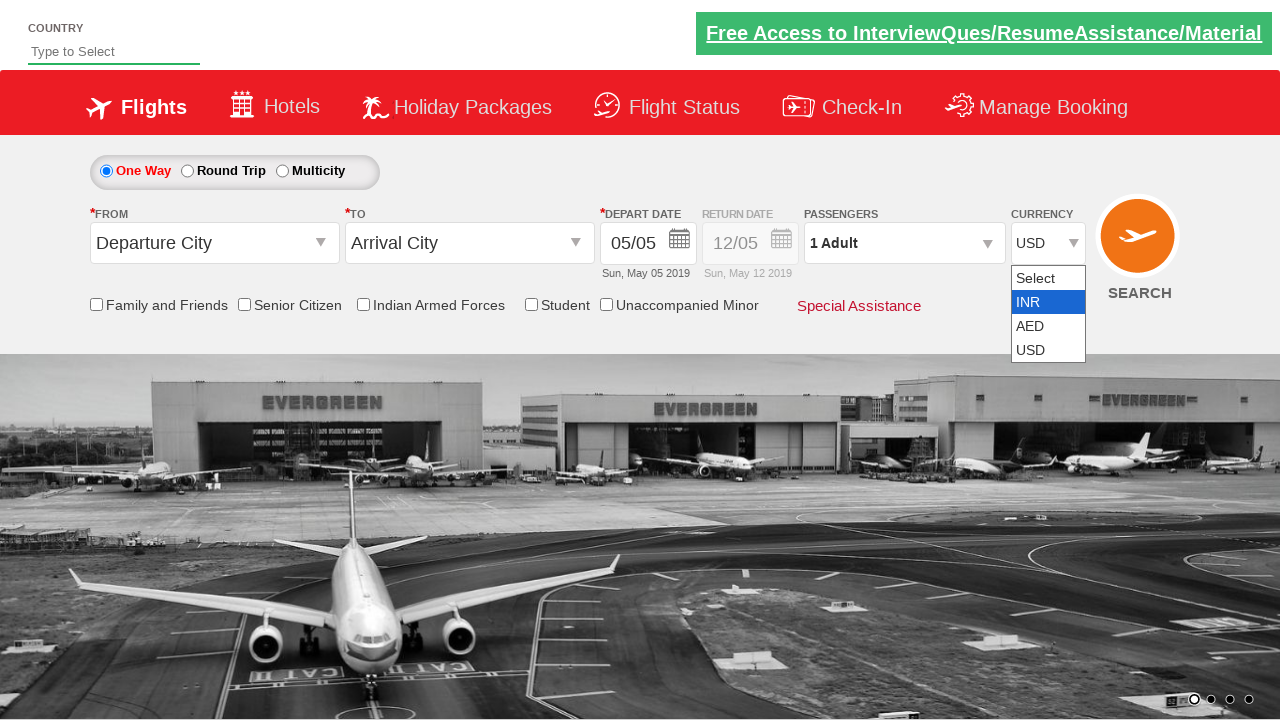

Selected INR option by visible text on #ctl00_mainContent_DropDownListCurrency
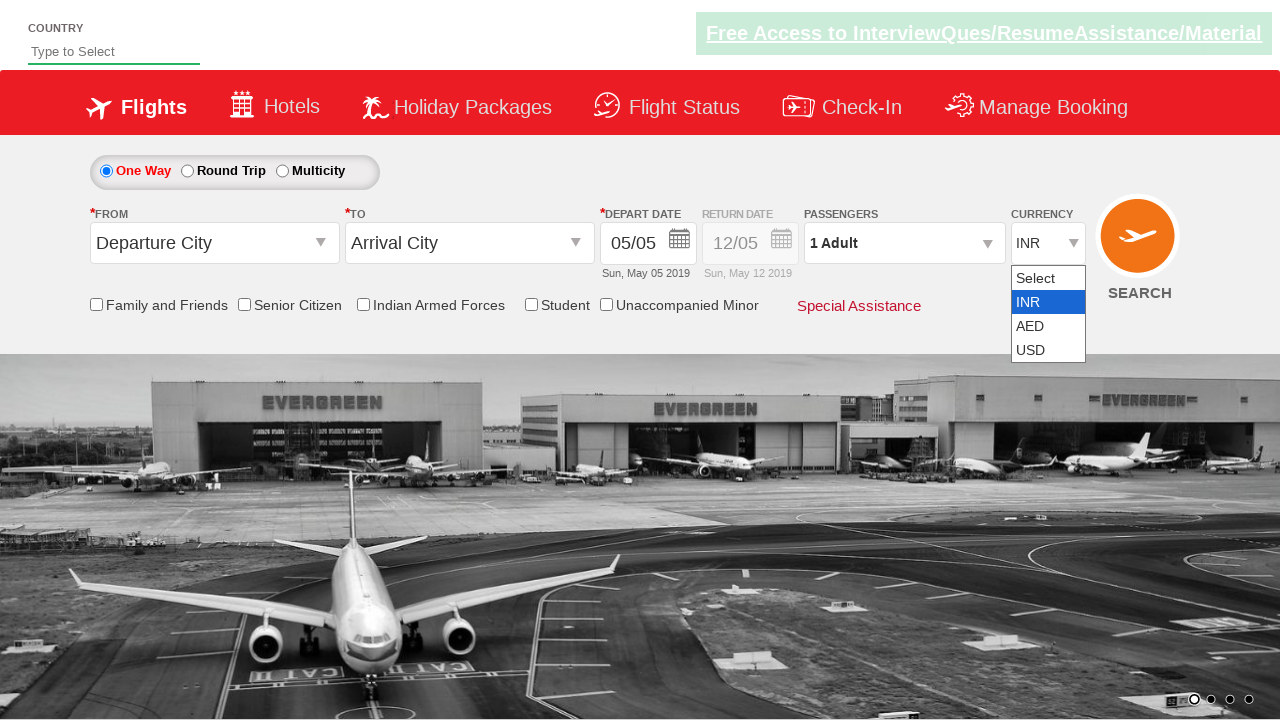

Selected AED option by value attribute on #ctl00_mainContent_DropDownListCurrency
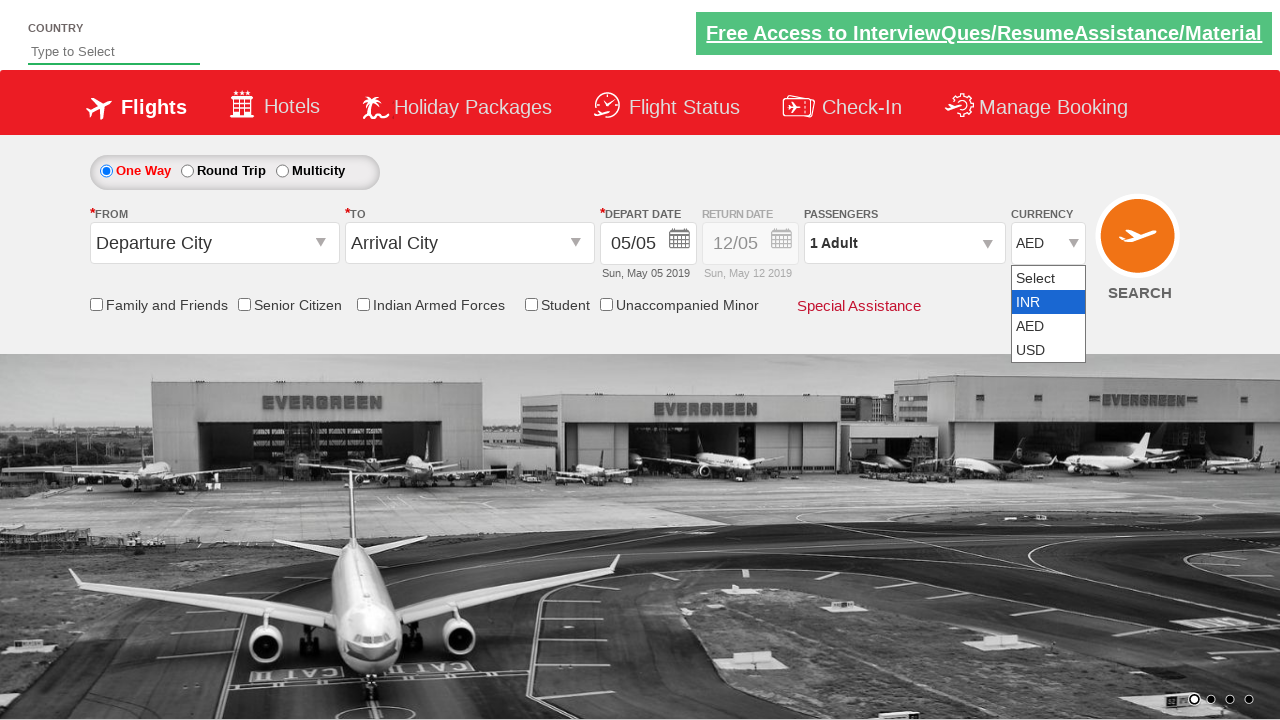

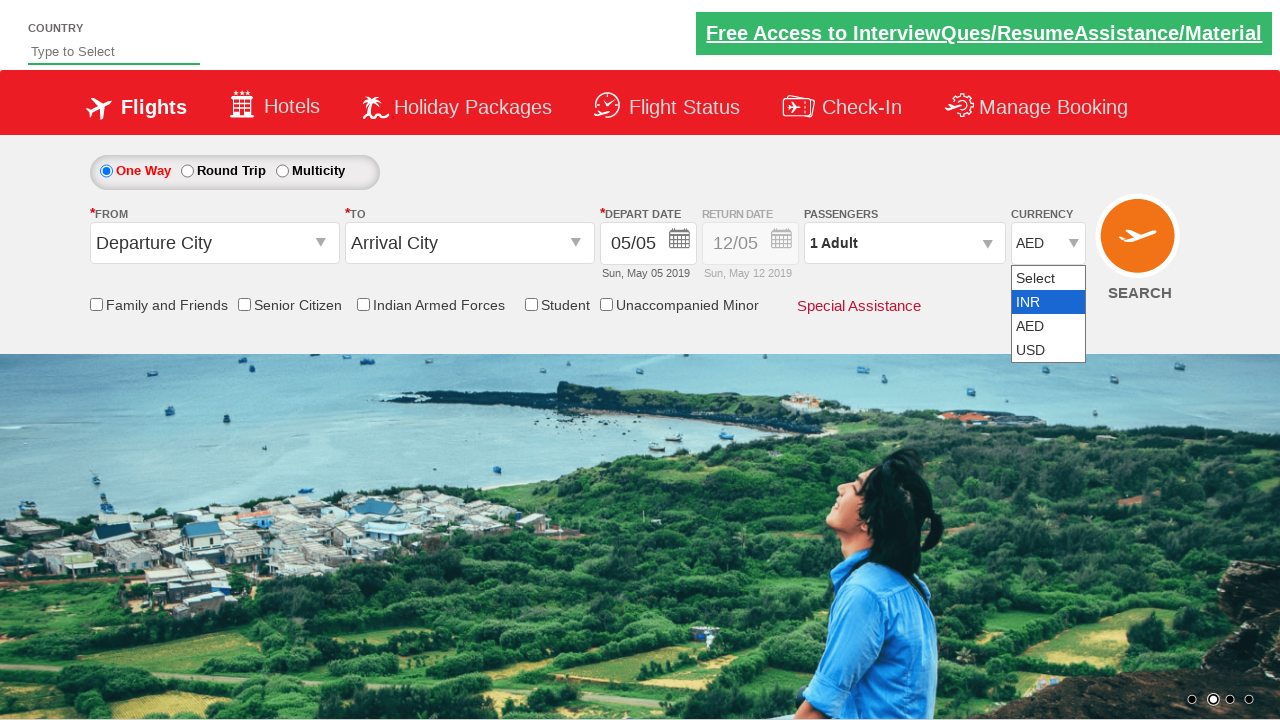